Tests scrolling to form elements and filling in name and date fields on a scroll test page

Starting URL: https://formy-project.herokuapp.com/scroll

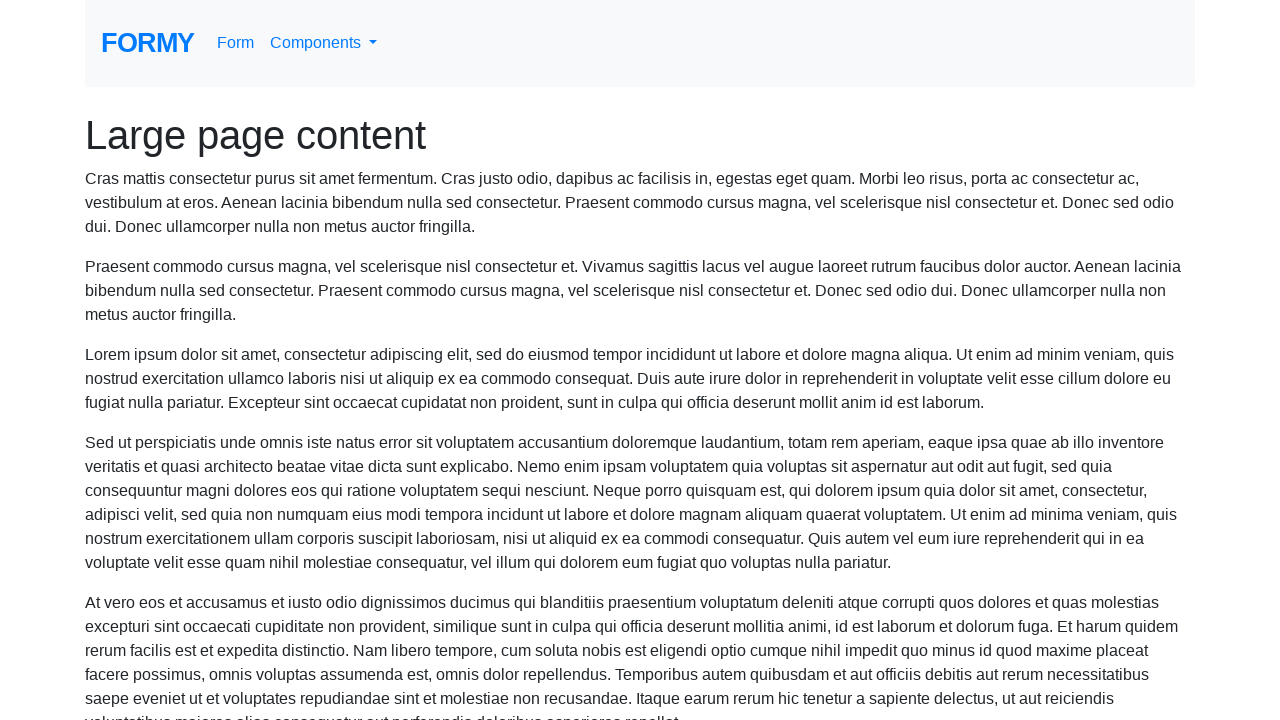

Scrolled to name field element
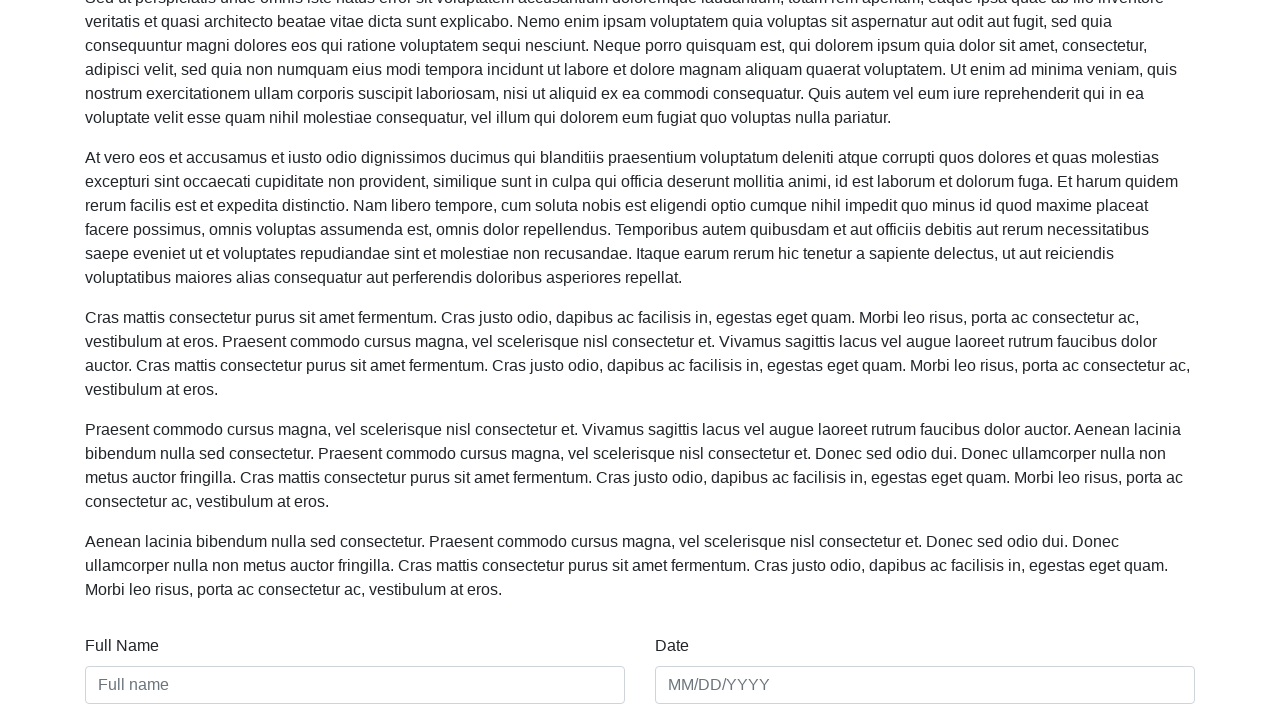

Filled name field with 'Ren p' on #name
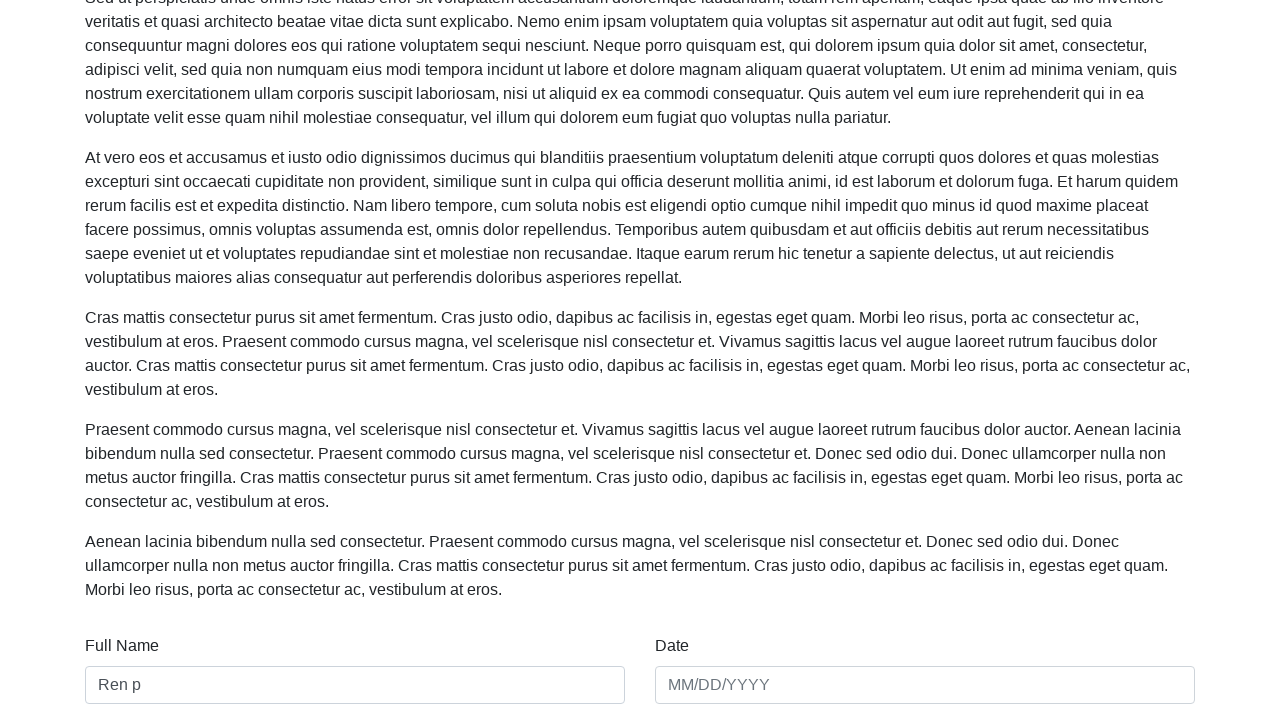

Scrolled to date field element
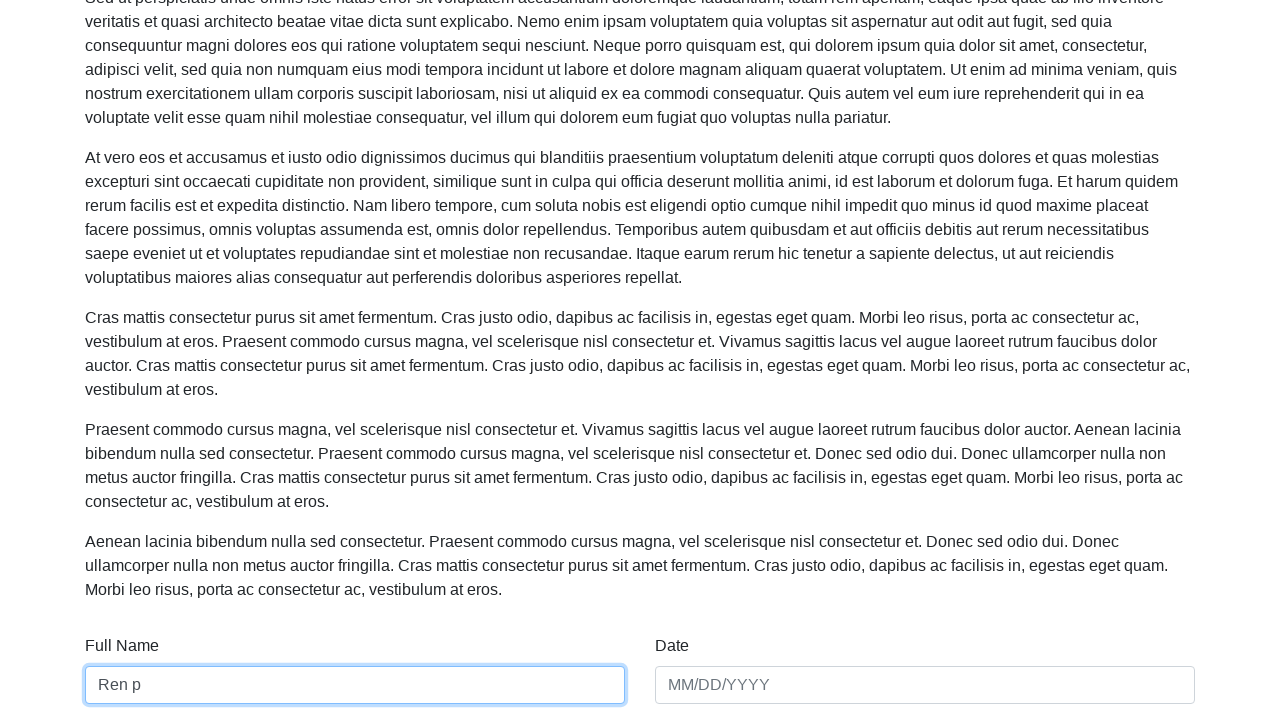

Filled date field with '01/01/2020' on #date
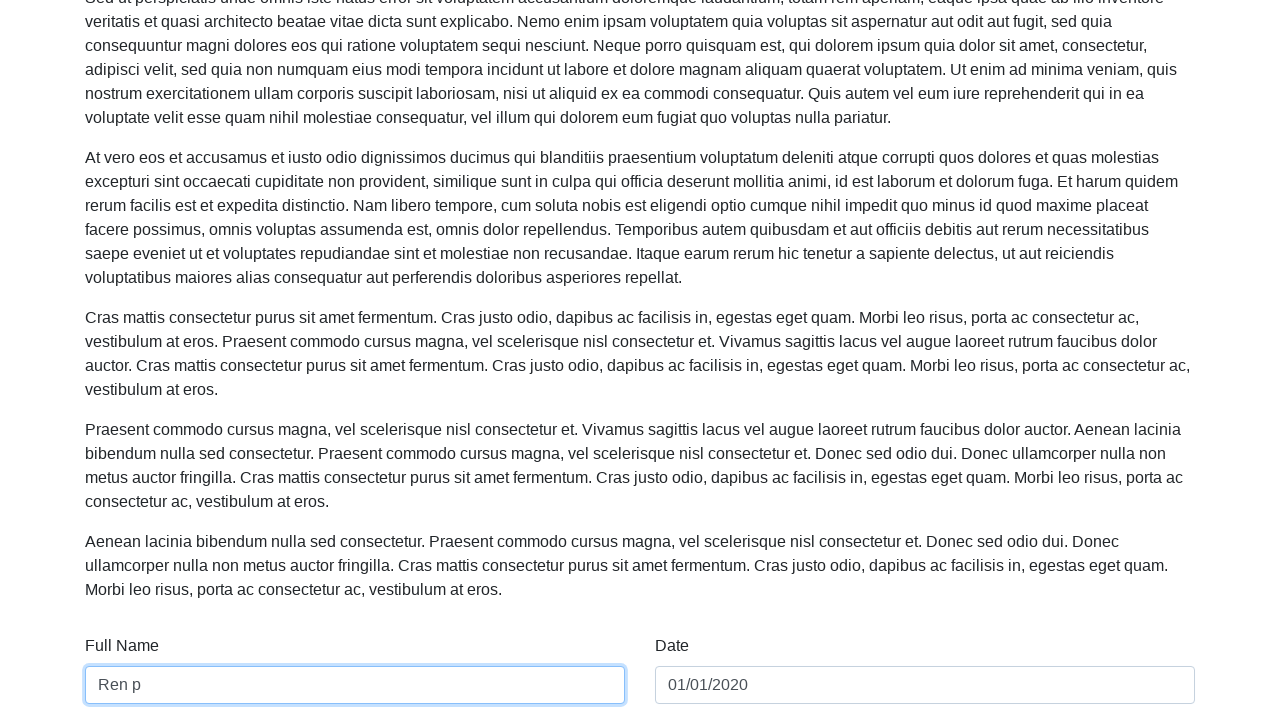

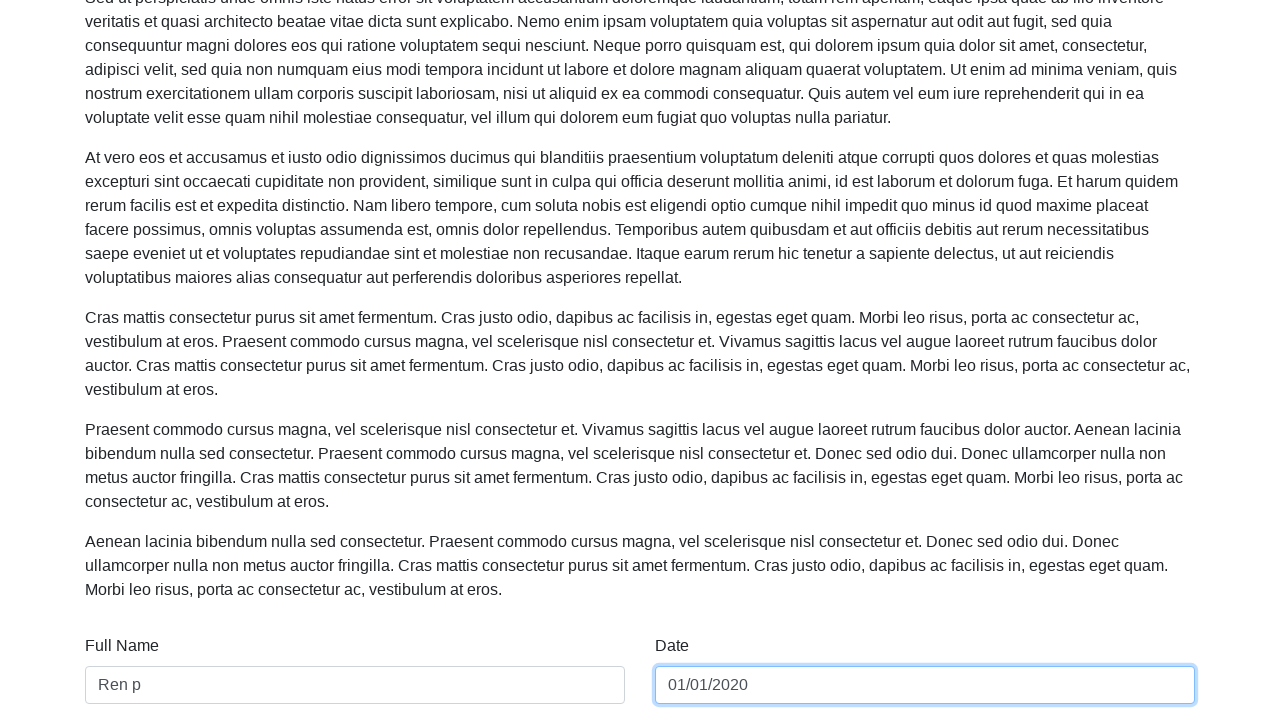